Tests the search functionality on Bluestone website by entering "rings" in the search box

Starting URL: https://www.bluestone.com

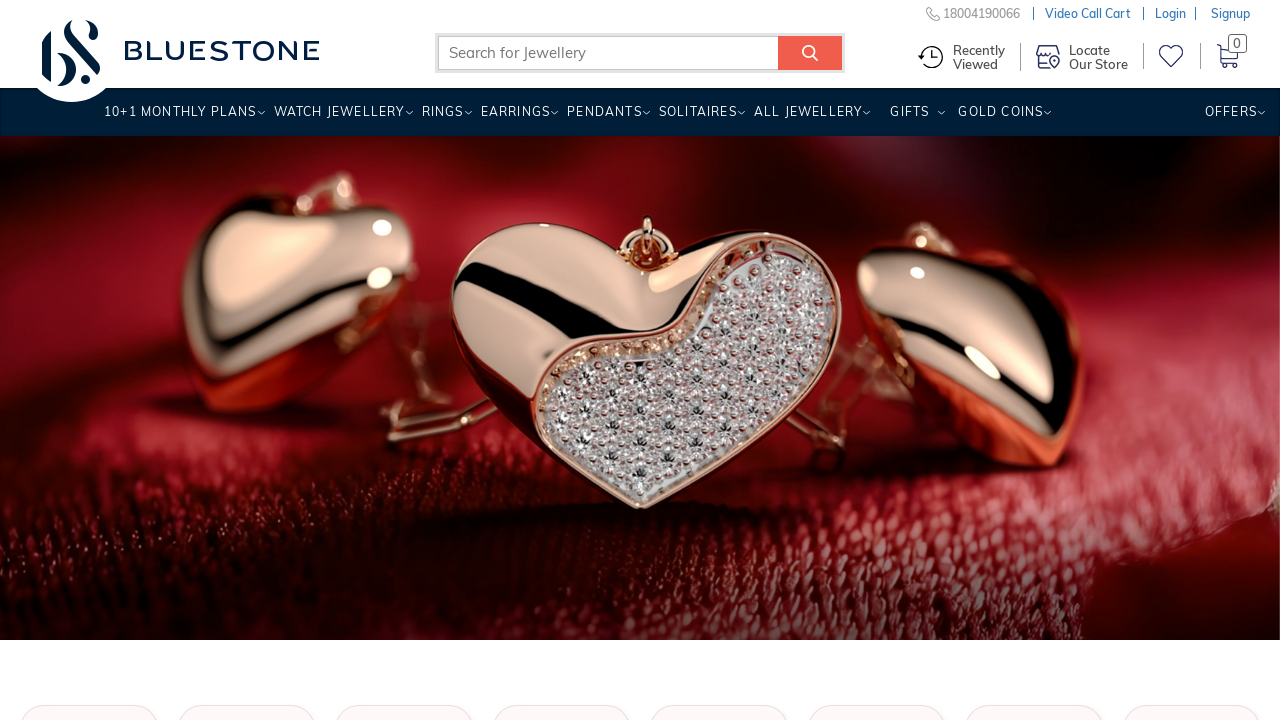

Filled search box with 'rings' on #search_query_top_elastic_search
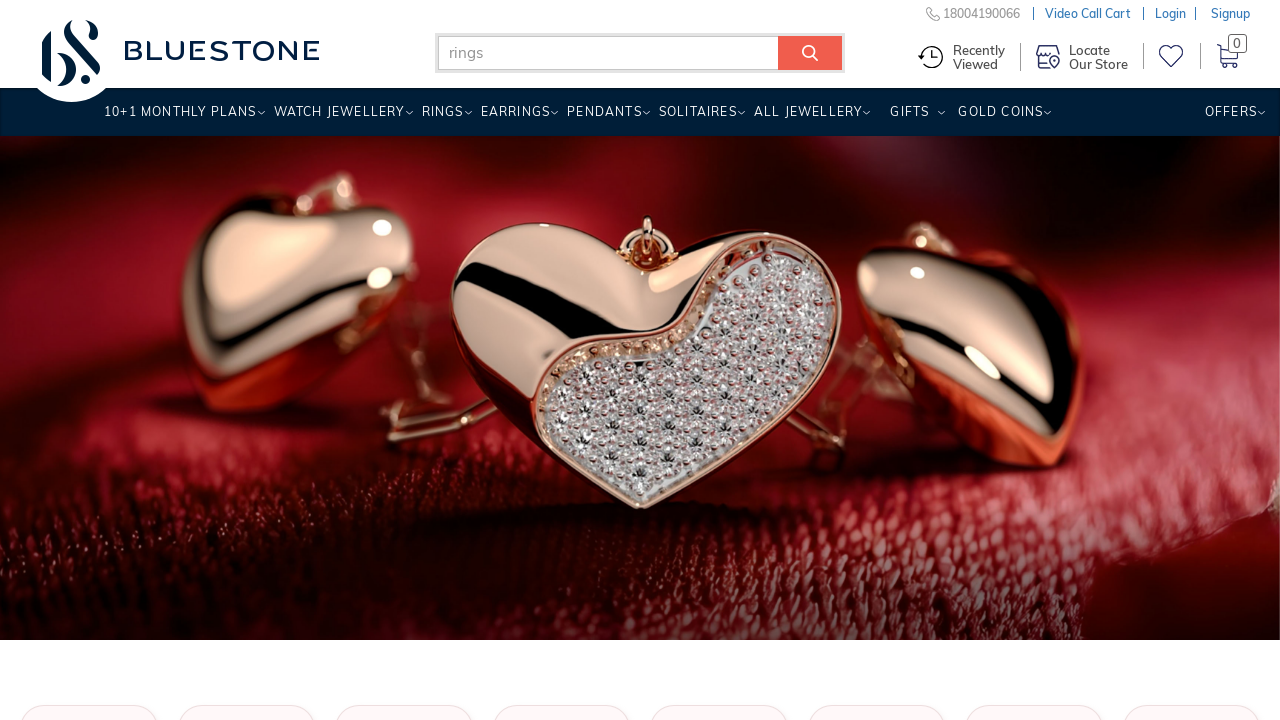

Search button became visible
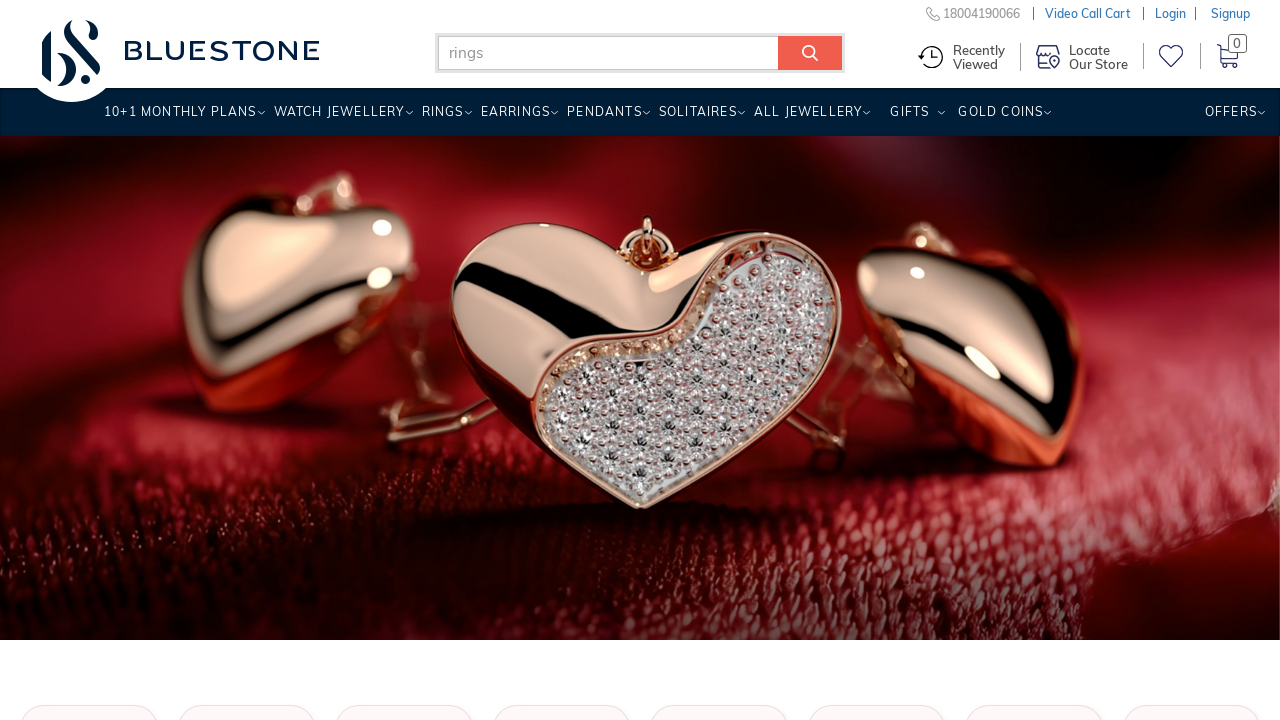

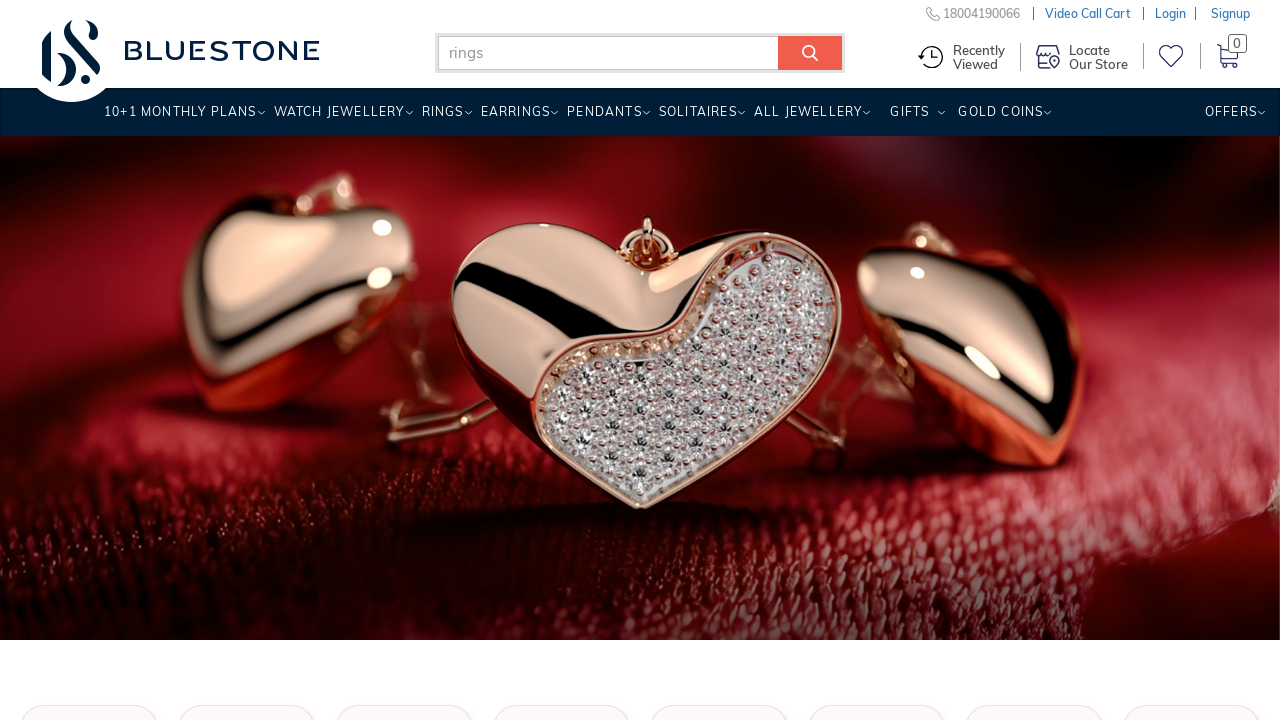